Tests the text box form functionality by navigating to the Elements section, filling in a form with name, email, and address fields, and submitting it

Starting URL: https://demoqa.com/

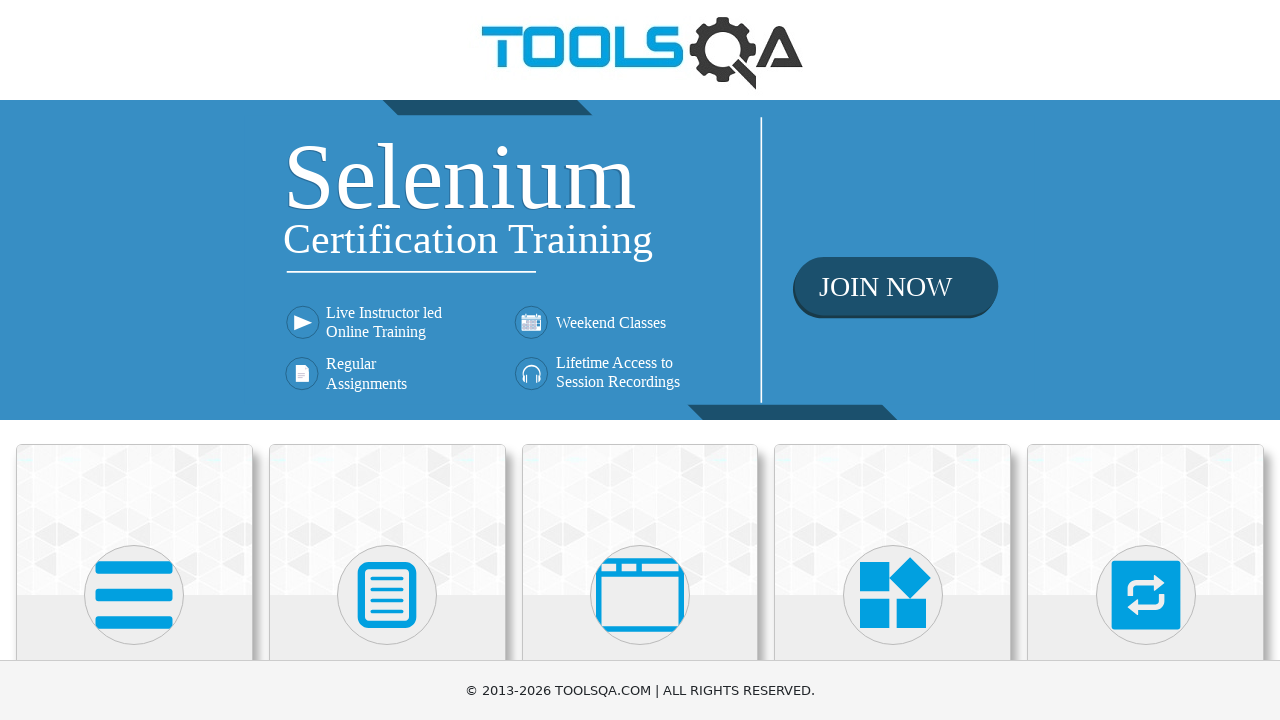

Clicked on Elements card at (134, 360) on xpath=//div[@class = 'card-body']/h5[contains(text(), 'Elements')]
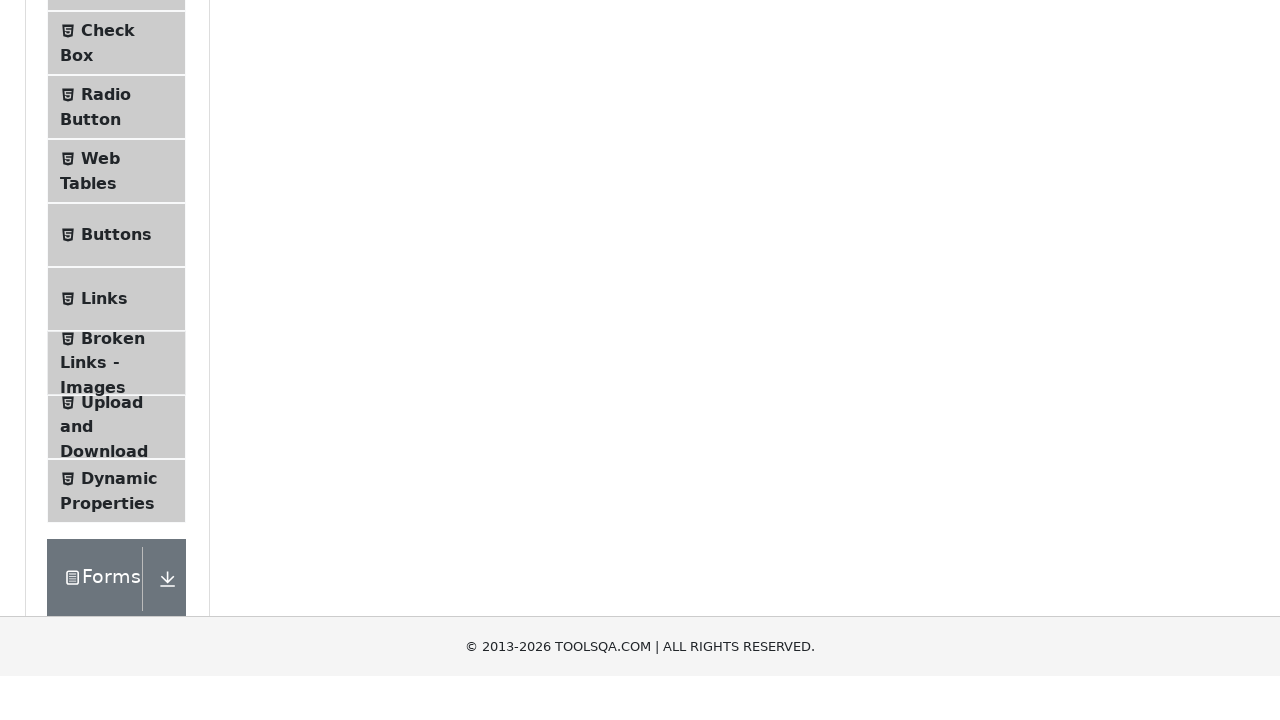

Clicked on Text Box menu item at (119, 261) on xpath=//span[contains(text(), 'Text Box')]
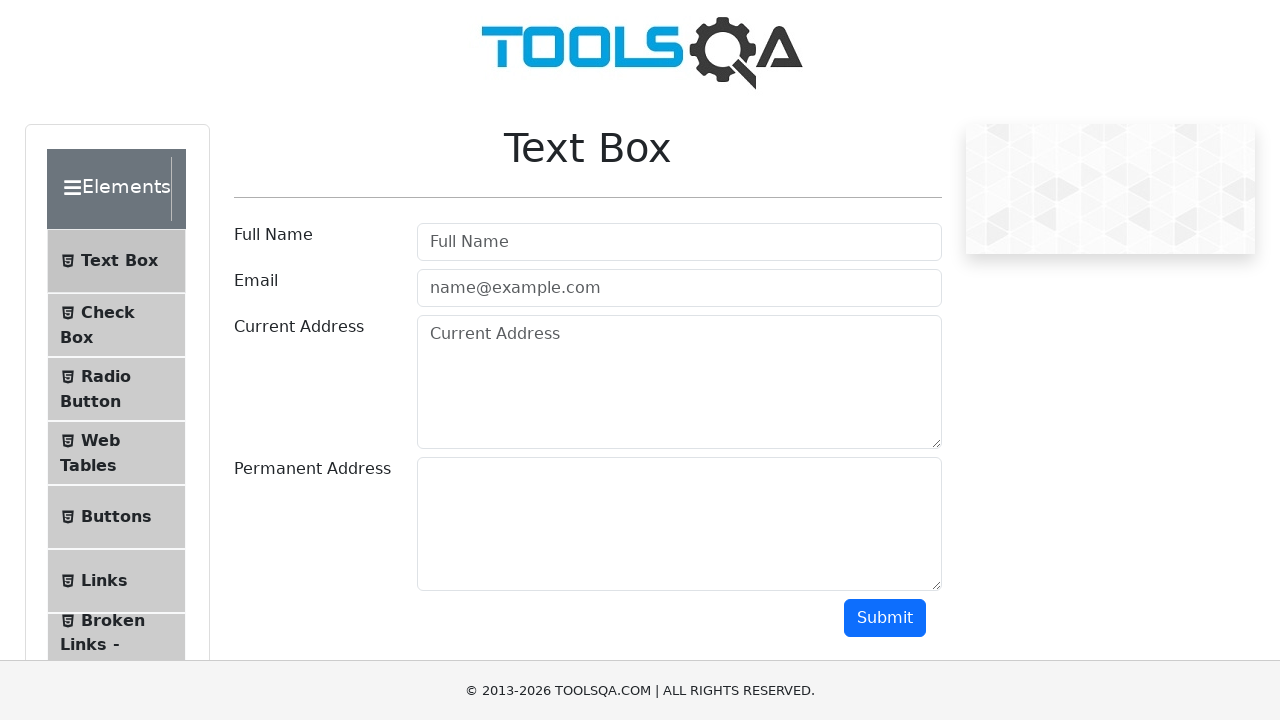

Filled in full name field with 'Alien' on input#userName
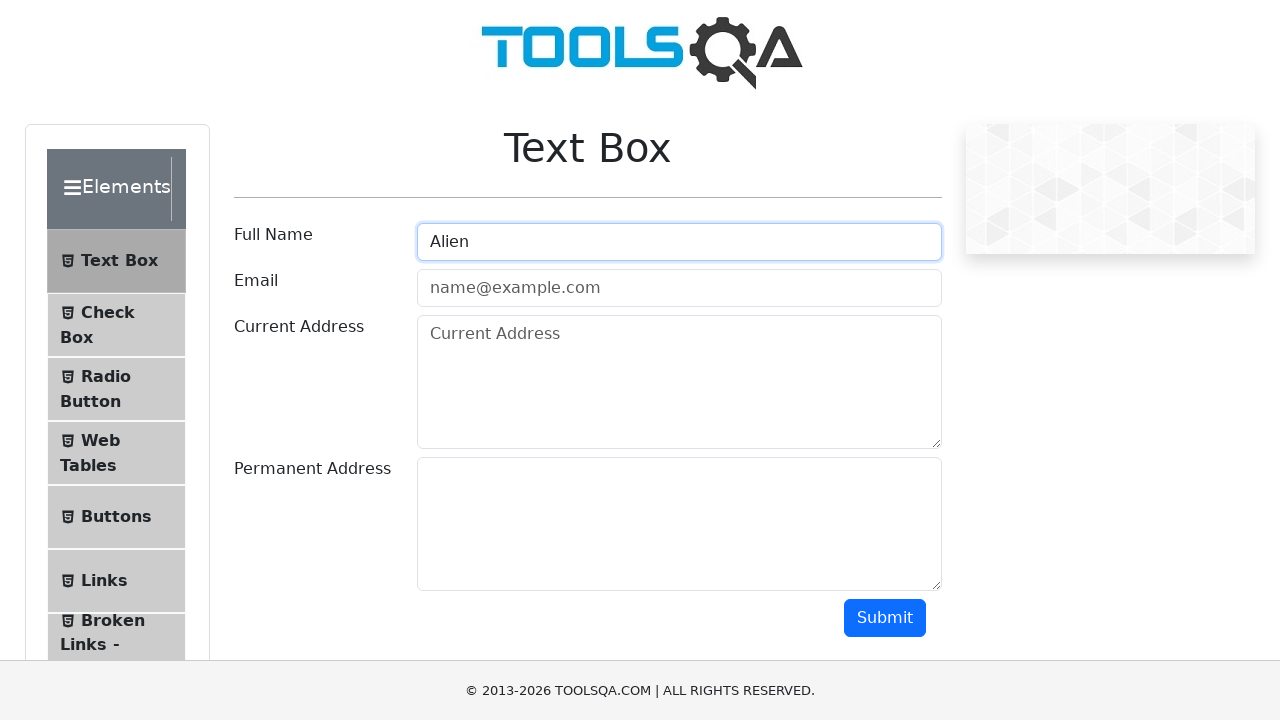

Filled in email field with '123abc@tort.com' on input#userEmail
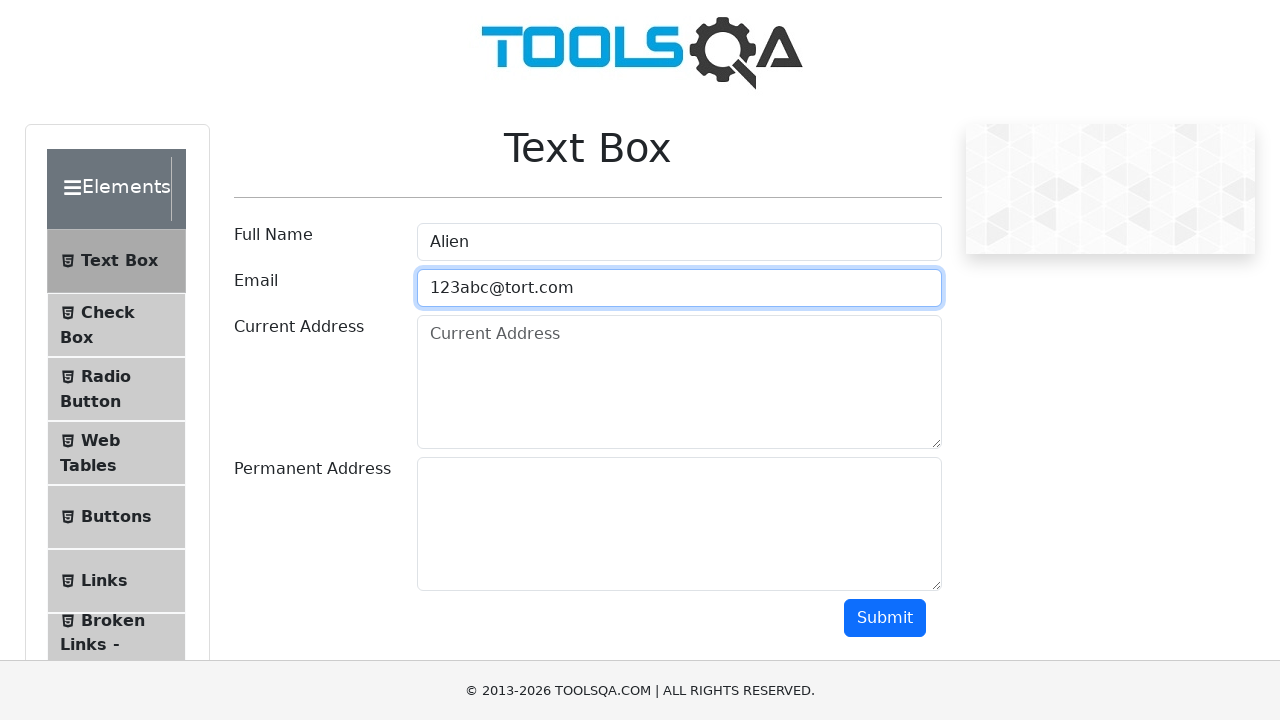

Filled in current address field with 'Spain' on textarea#currentAddress
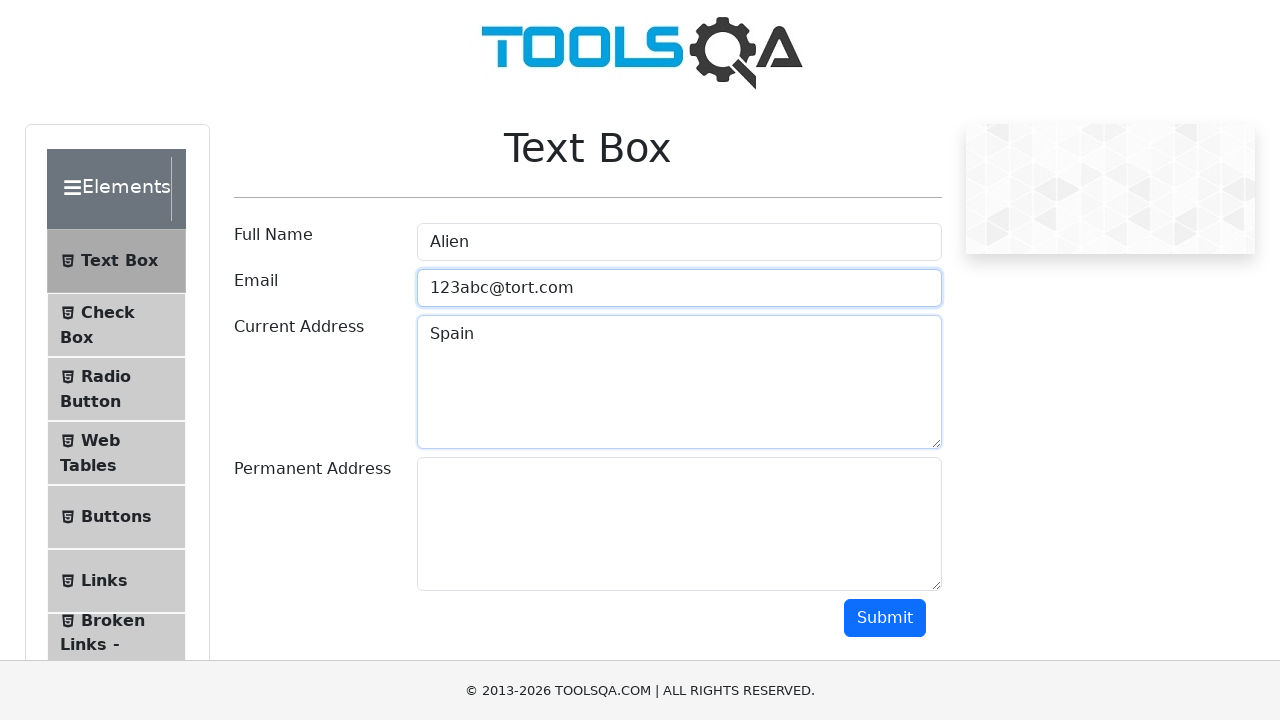

Filled in permanent address field with 'Russia' on textarea#permanentAddress
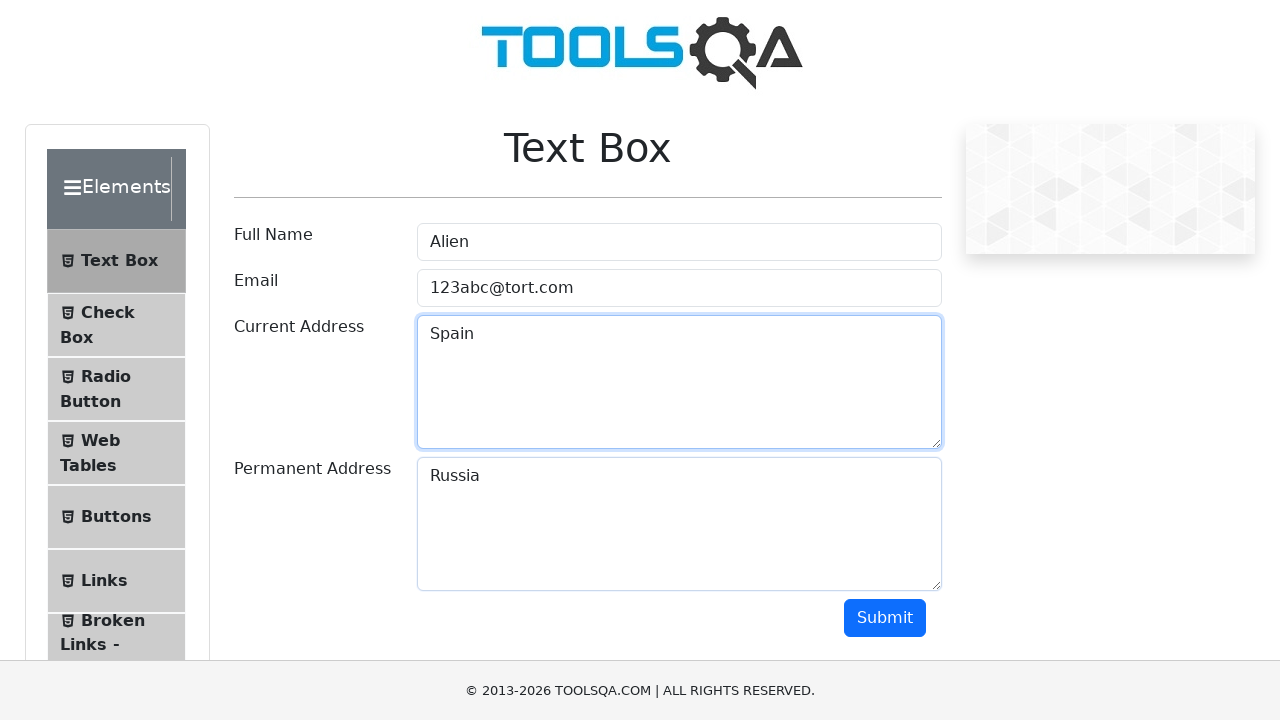

Clicked submit button to submit the form at (885, 618) on button#submit
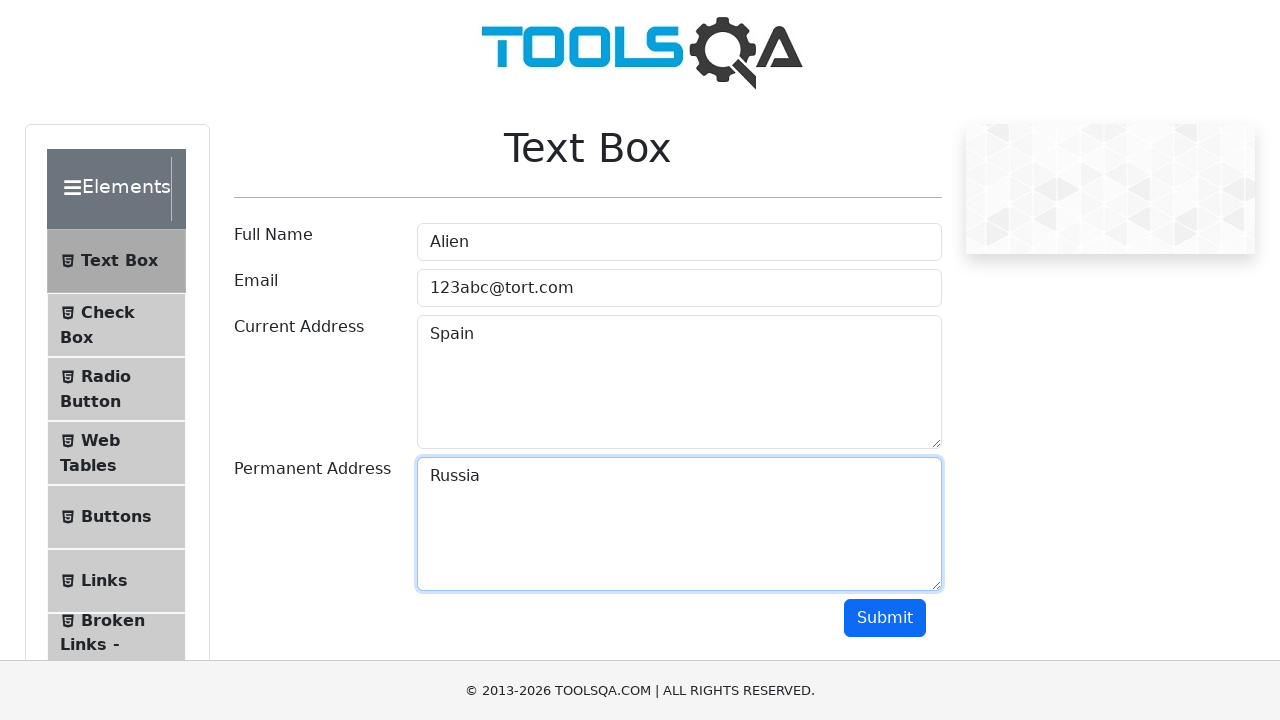

Verified navigation to text-box page
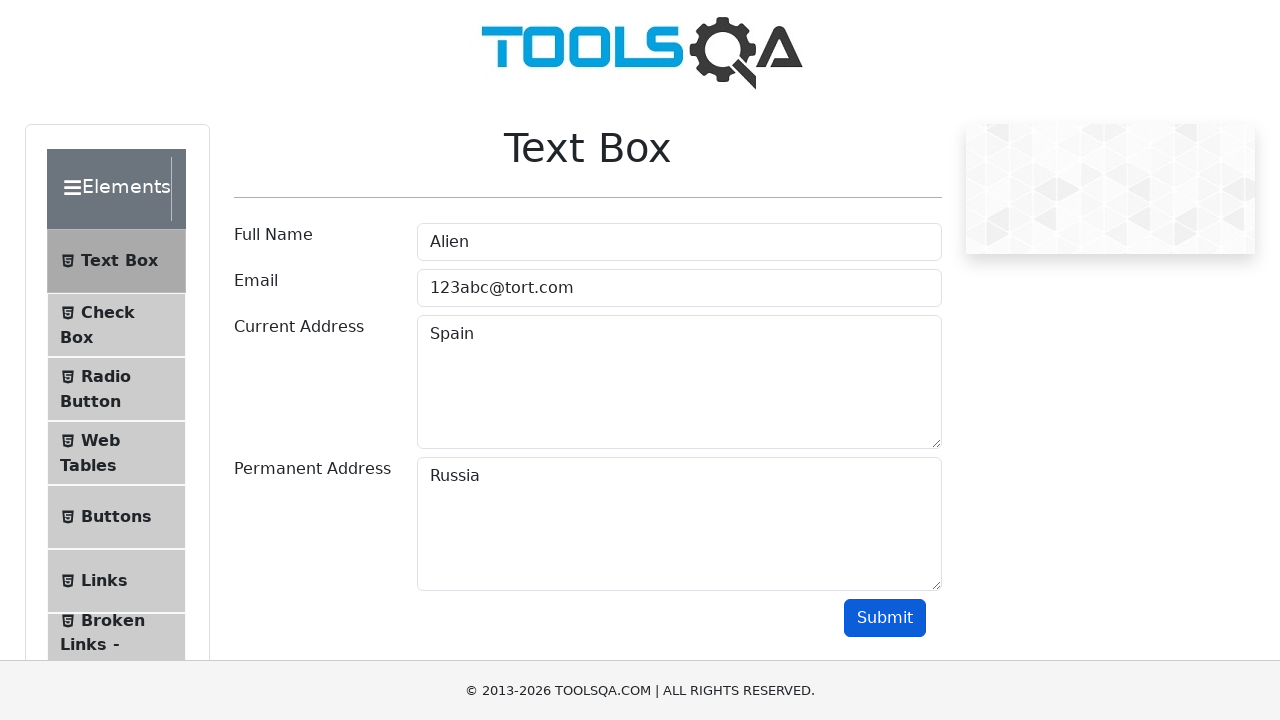

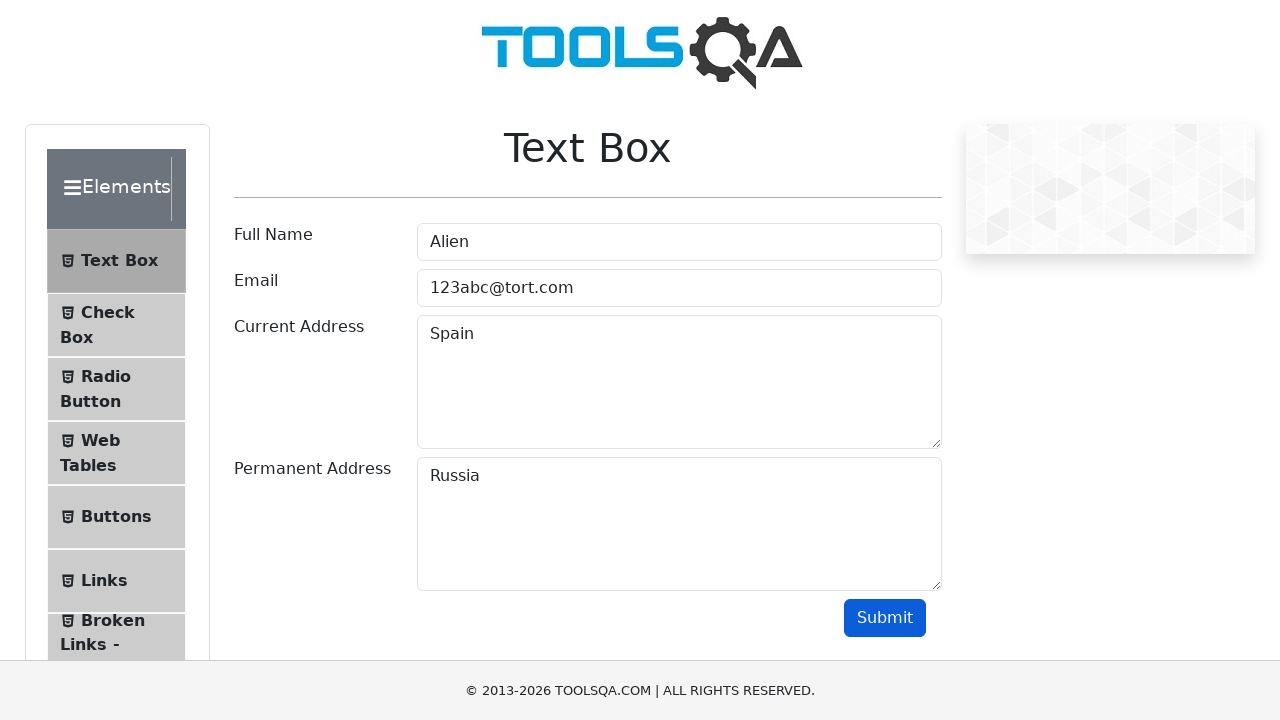